Tests that the resizable box respects minimum and maximum size constraints when dragging beyond limits

Starting URL: https://demoqa.com/resizable

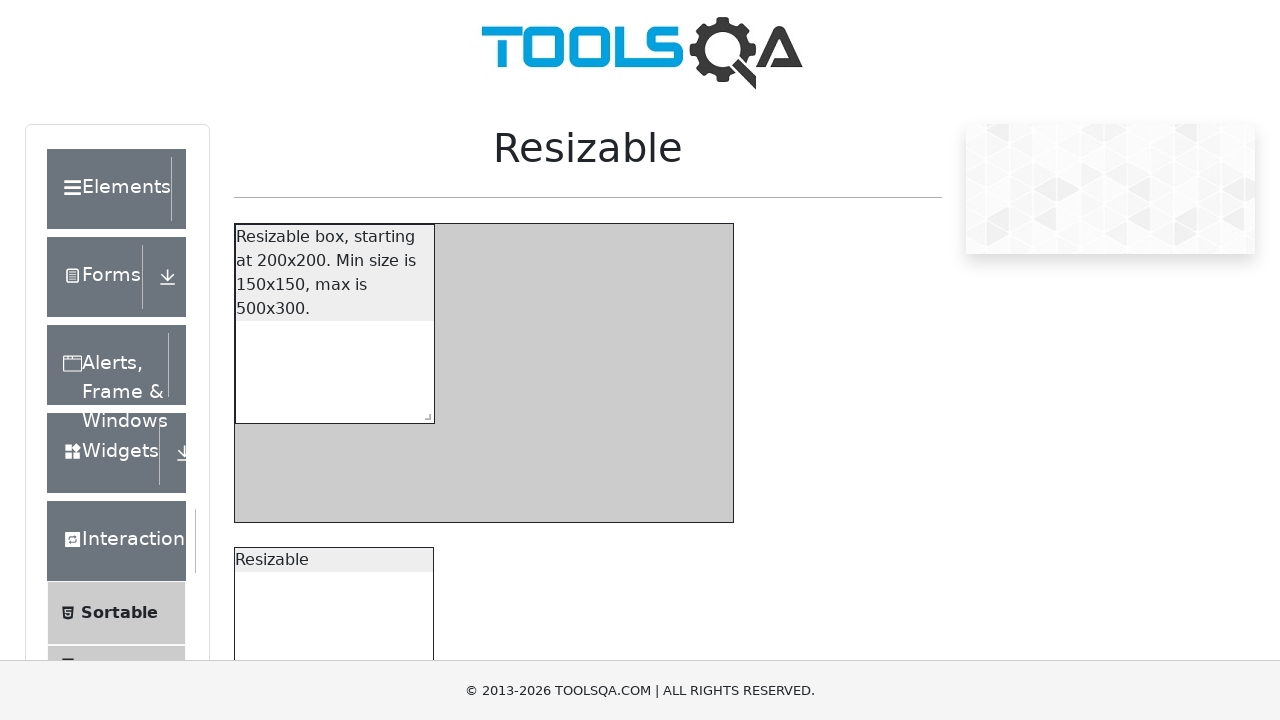

Waited for resizable box with restrictions to be visible
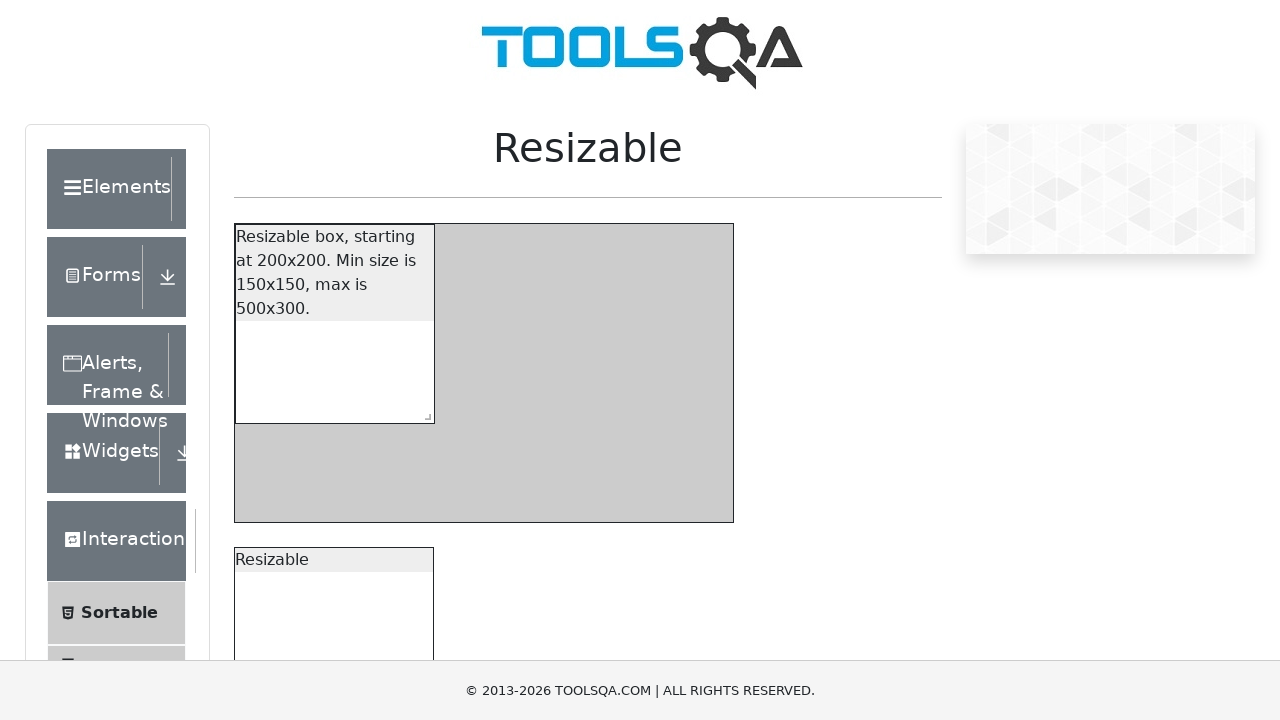

Located the resize handle element
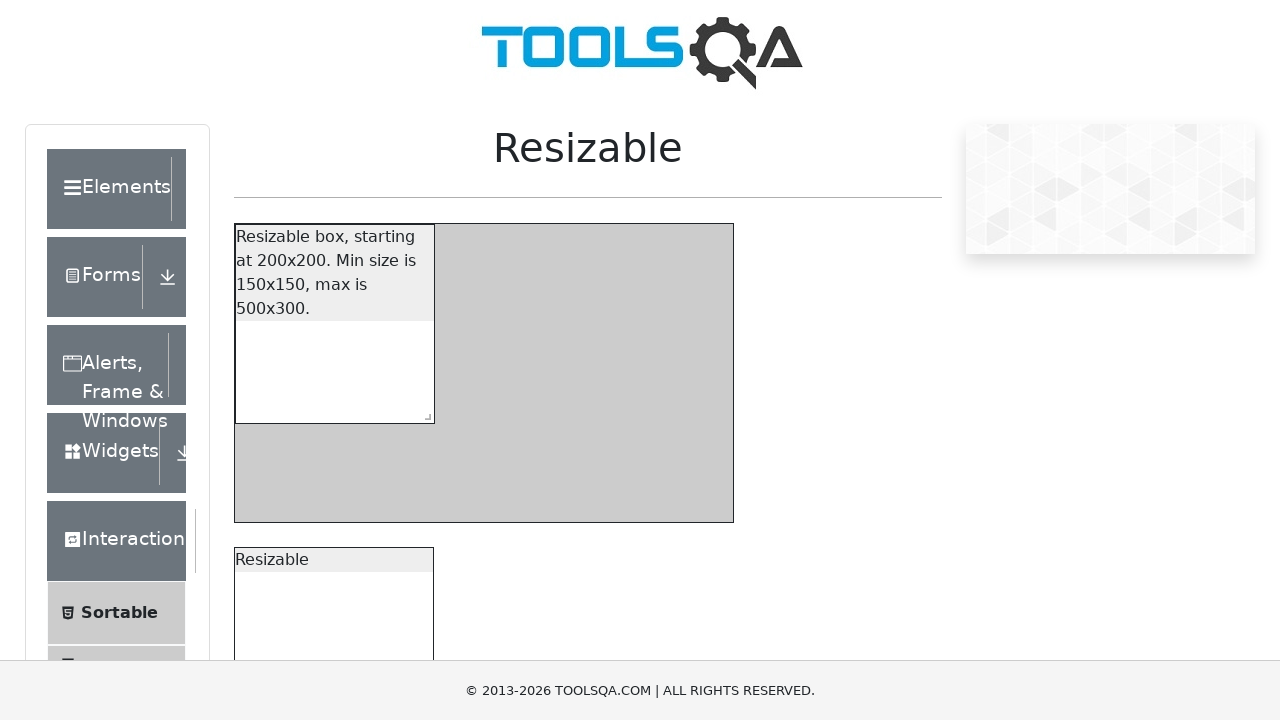

Dragged resize handle to attempt enlargement beyond maximum constraints (400, 400) at (814, 409)
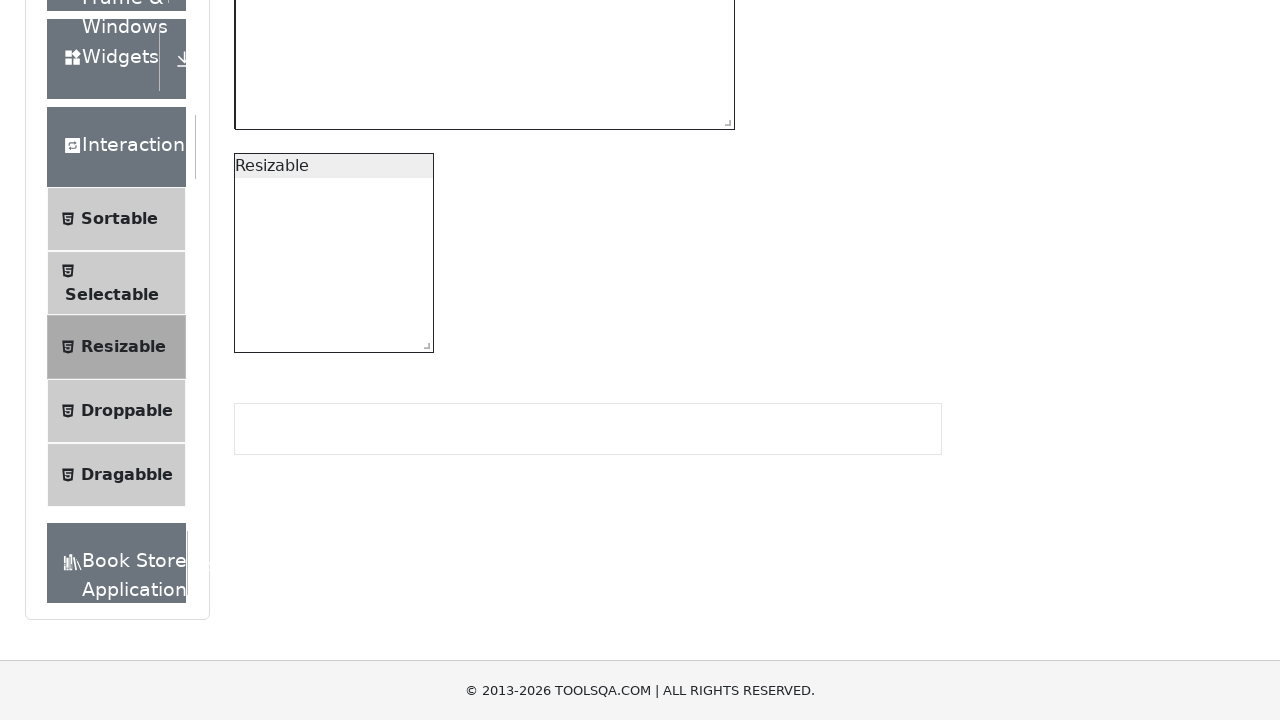

Dragged resize handle to attempt shrinkage below minimum constraints (-400, -400) at (314, 103)
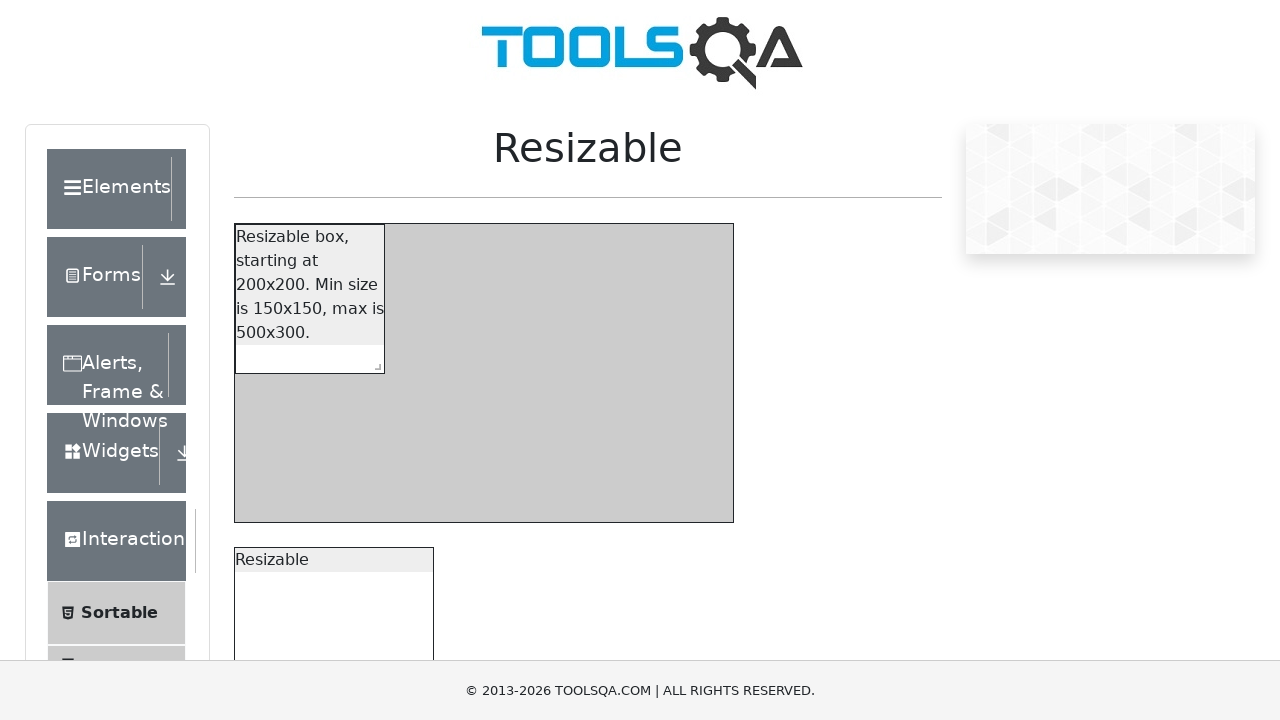

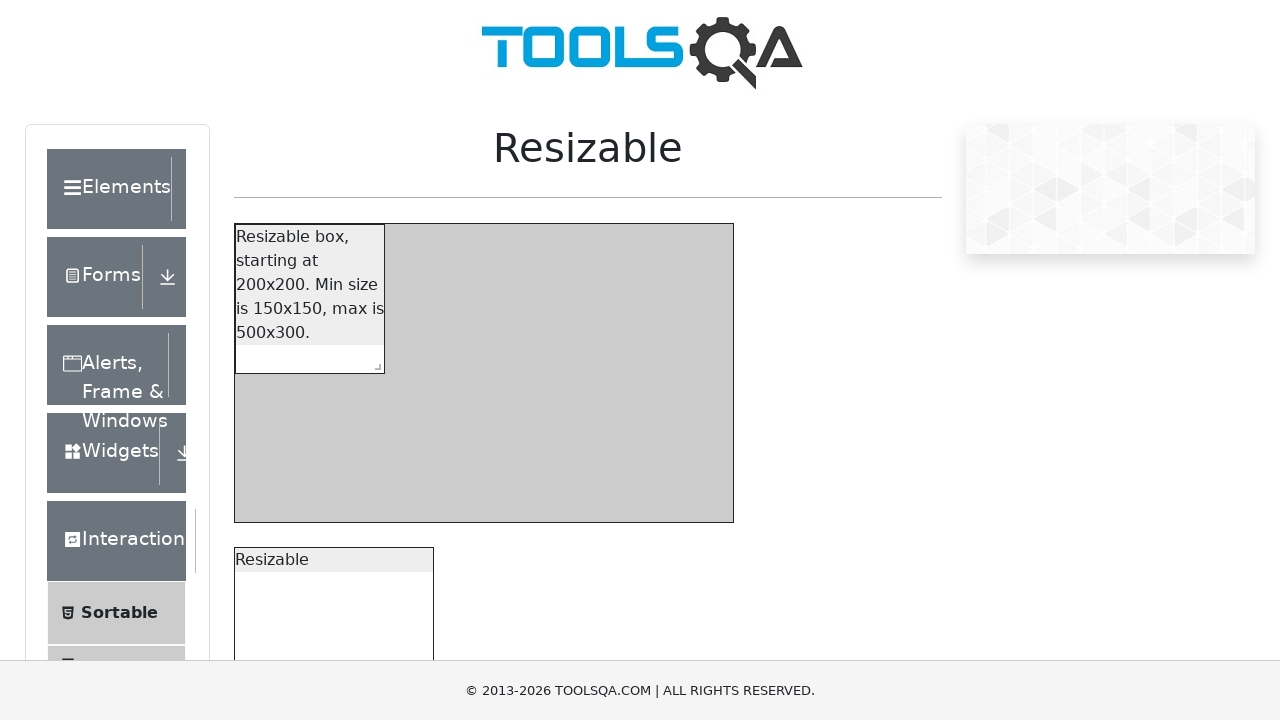